Tests iframe interaction by switching to an iframe, locating an element within it, scrolling it into view, and switching back to the main frame

Starting URL: https://www.hyrtutorials.com/p/frames-practice.html

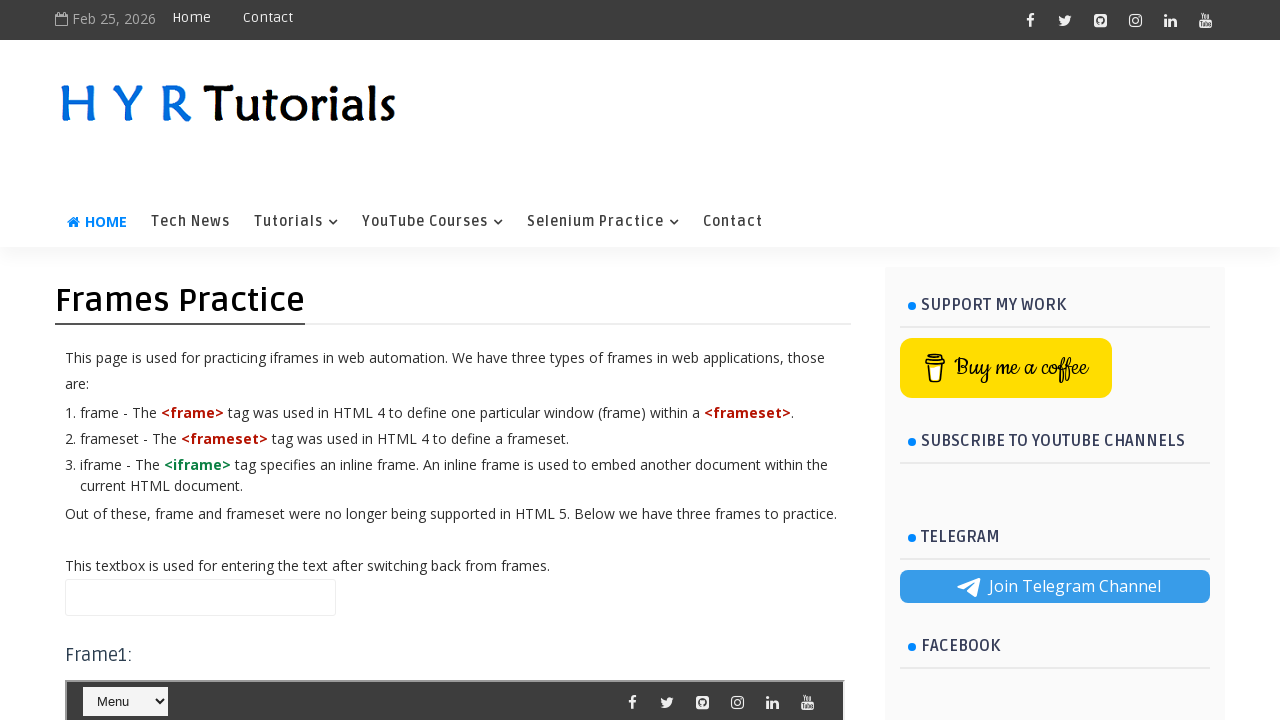

Waited 2 seconds for page to load
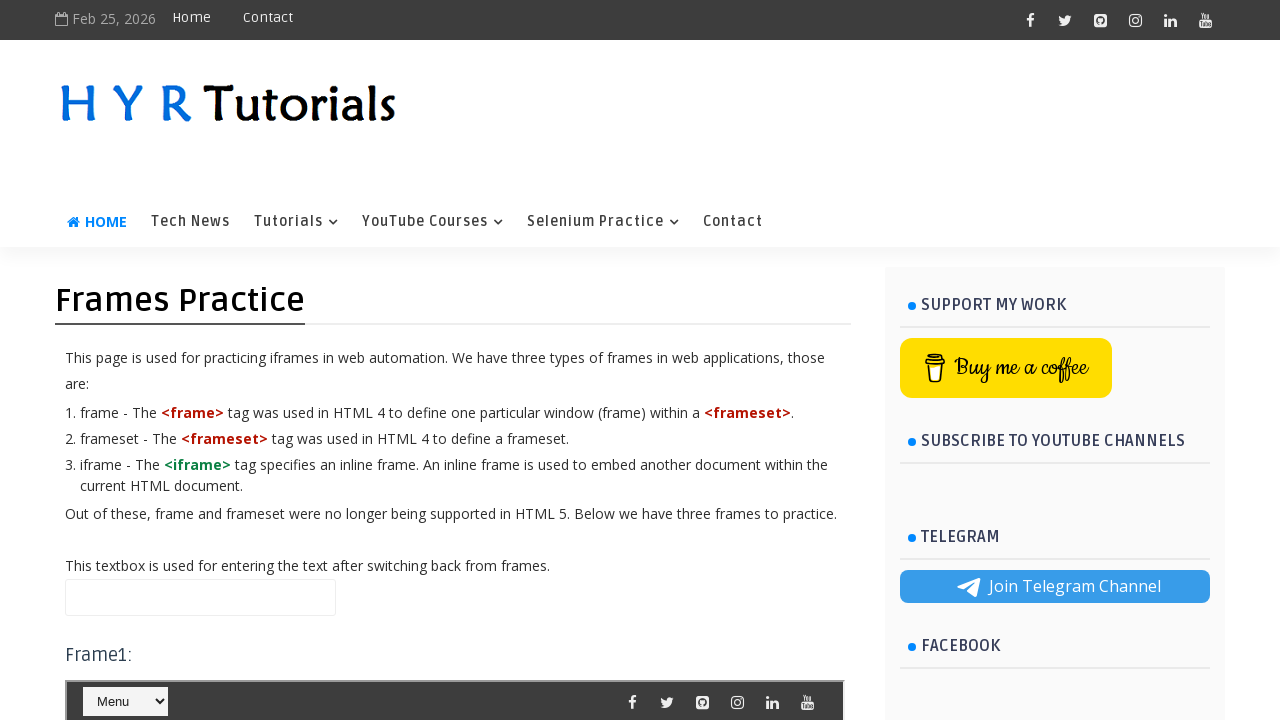

Located iframe element with id 'frm1'
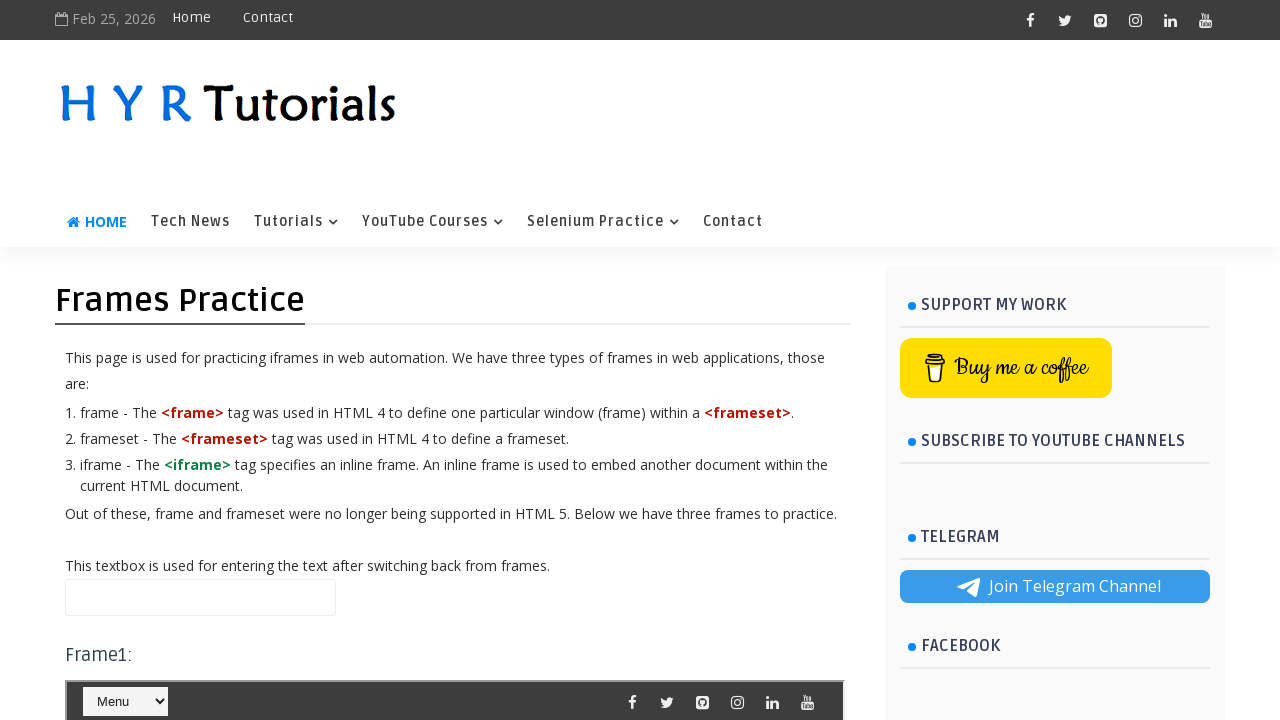

Located button element '#selectnav1' within iframe
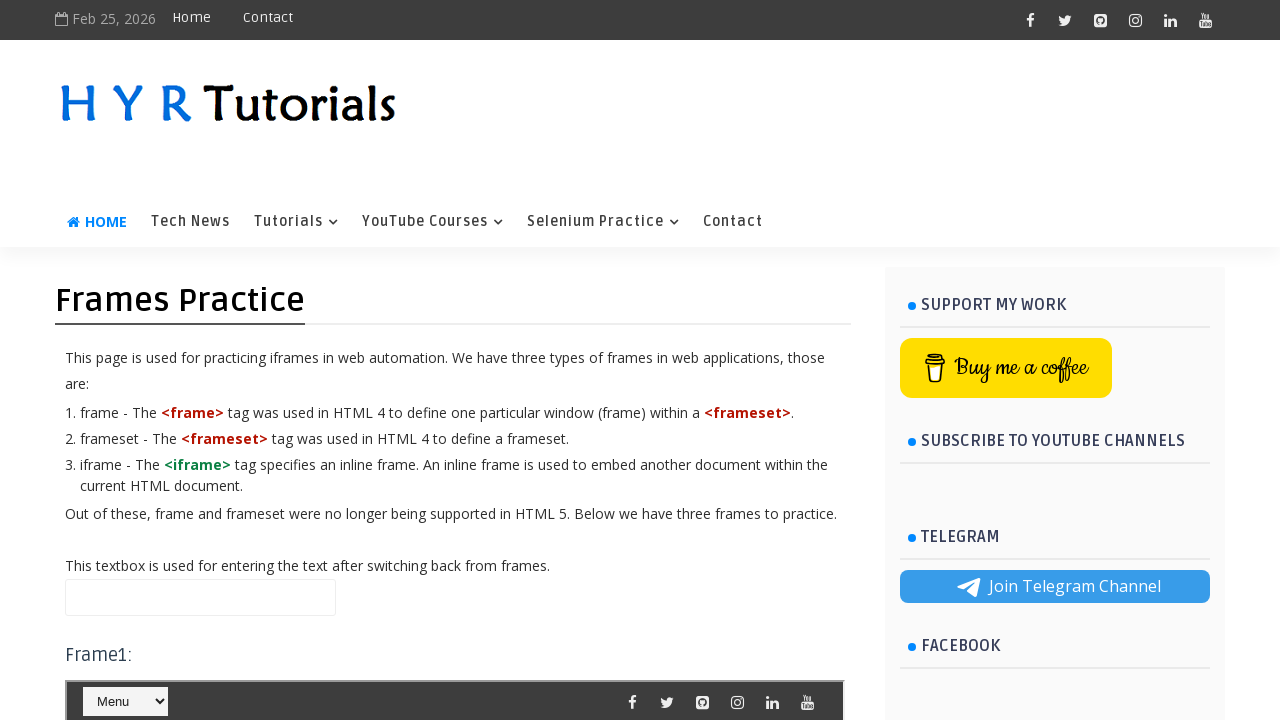

Scrolled button into view within iframe
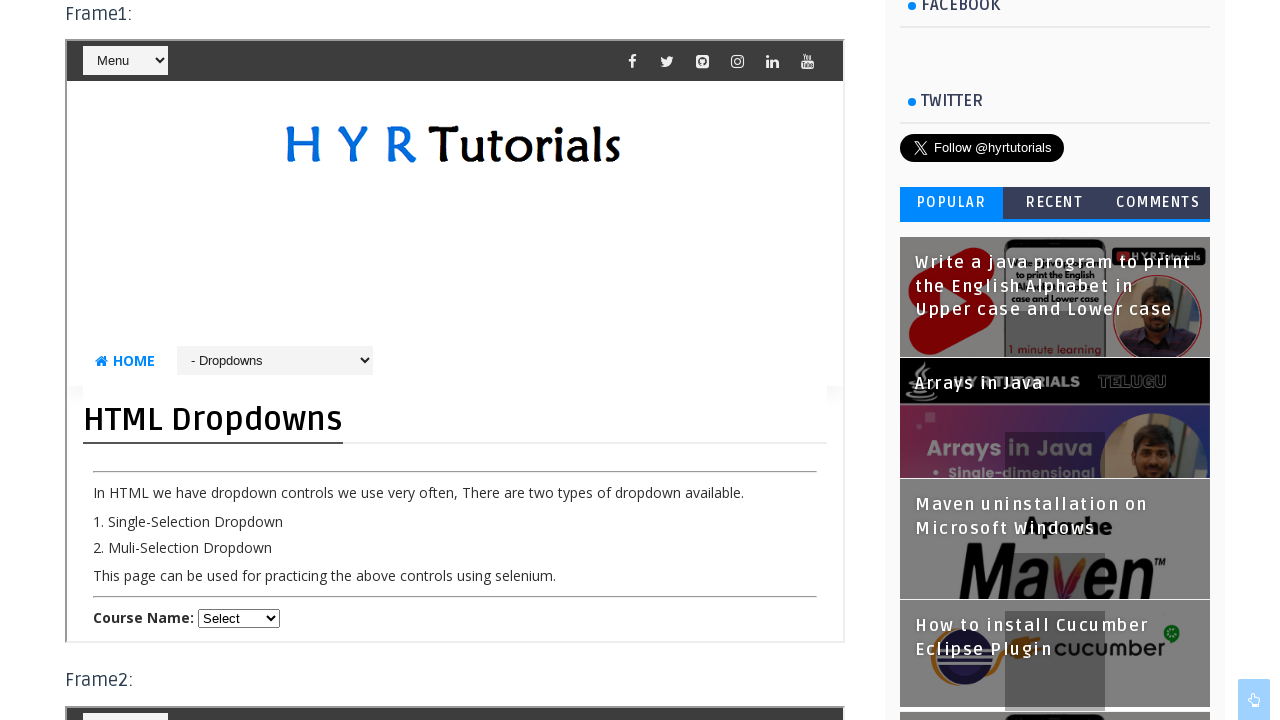

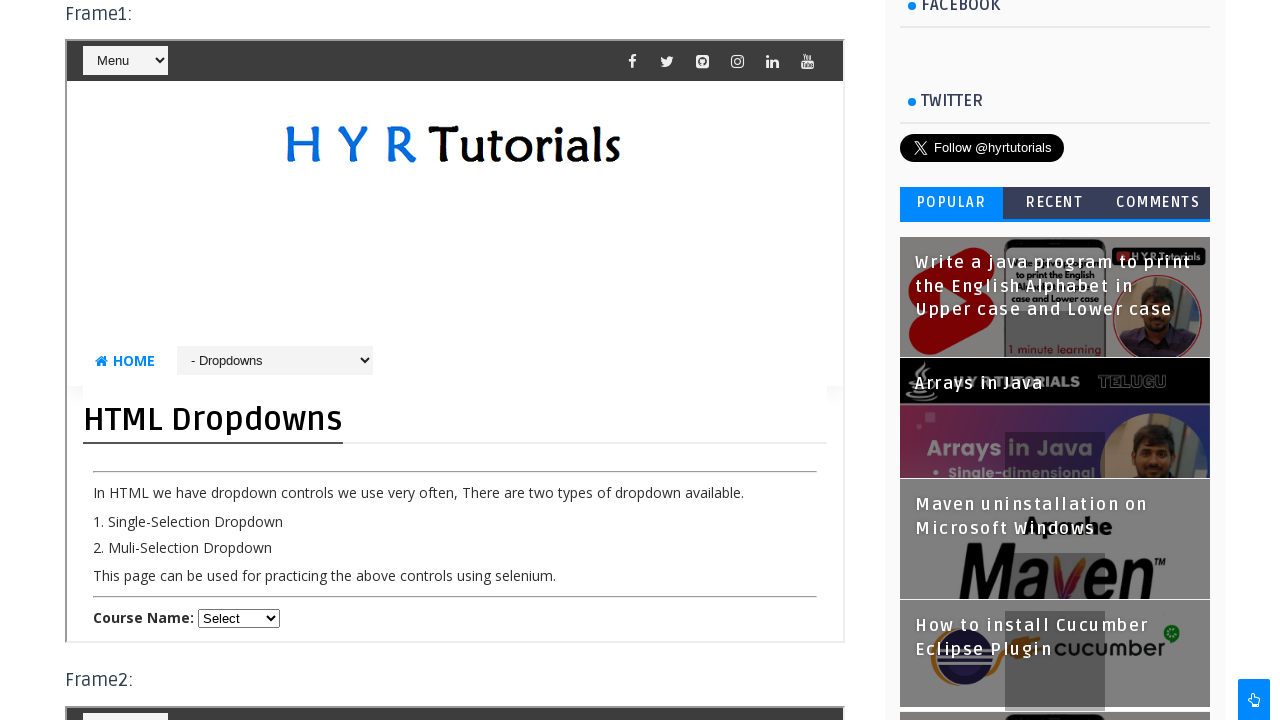